Tests that clicking Odnoklassniki social login button opens OK.ru authorization page

Starting URL: https://b2c.passport.rt.ru/account_b2c/page

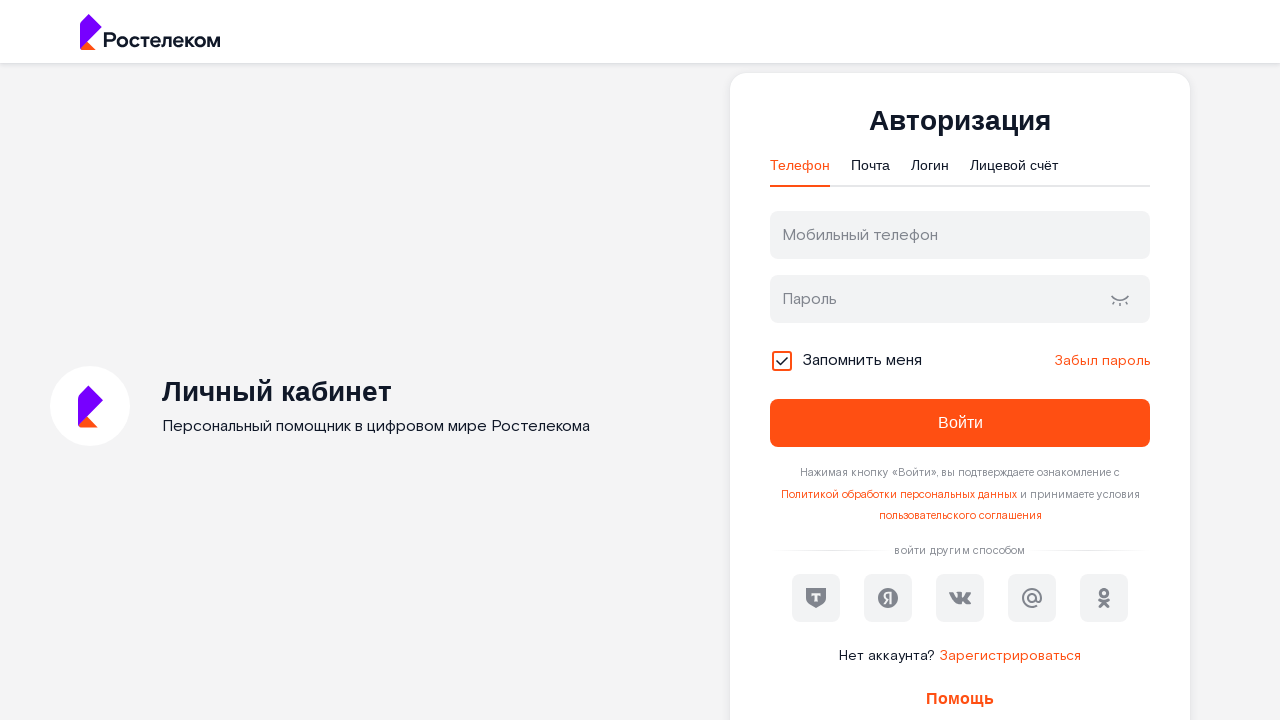

Clicked Odnoklassniki social login button at (1104, 598) on #oidc_ok
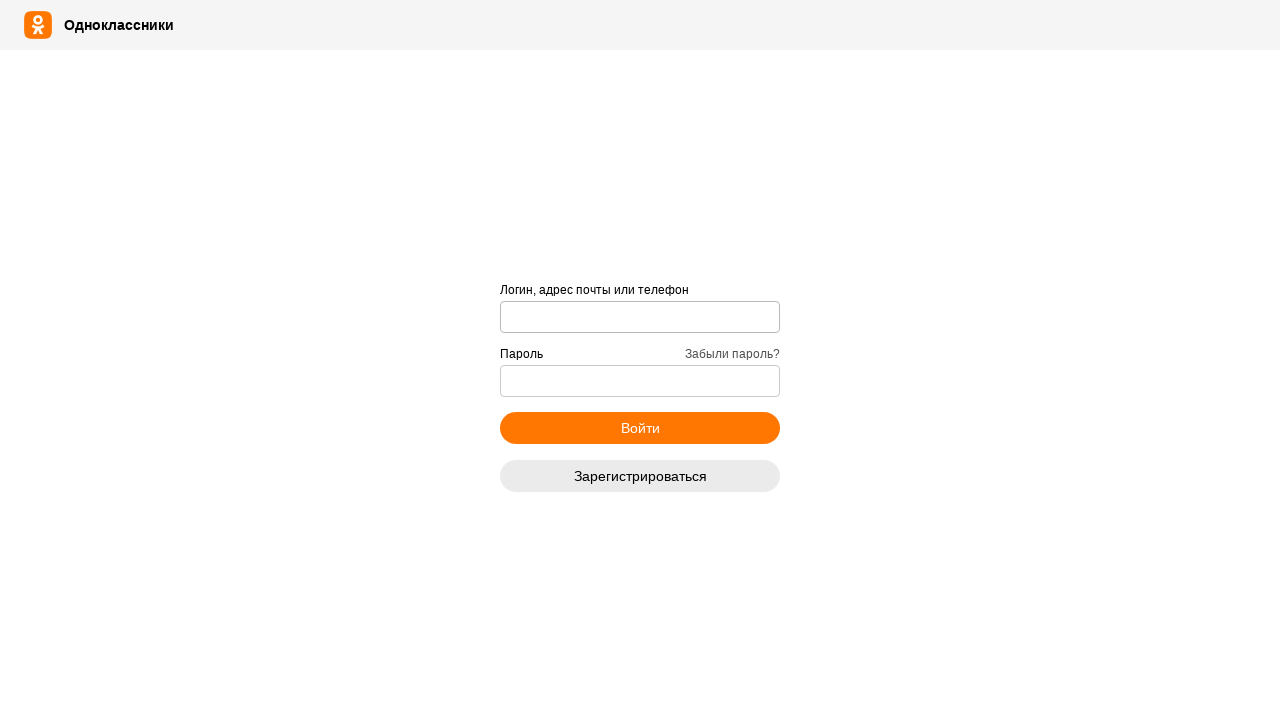

Page load completed after clicking Odnoklassniki button
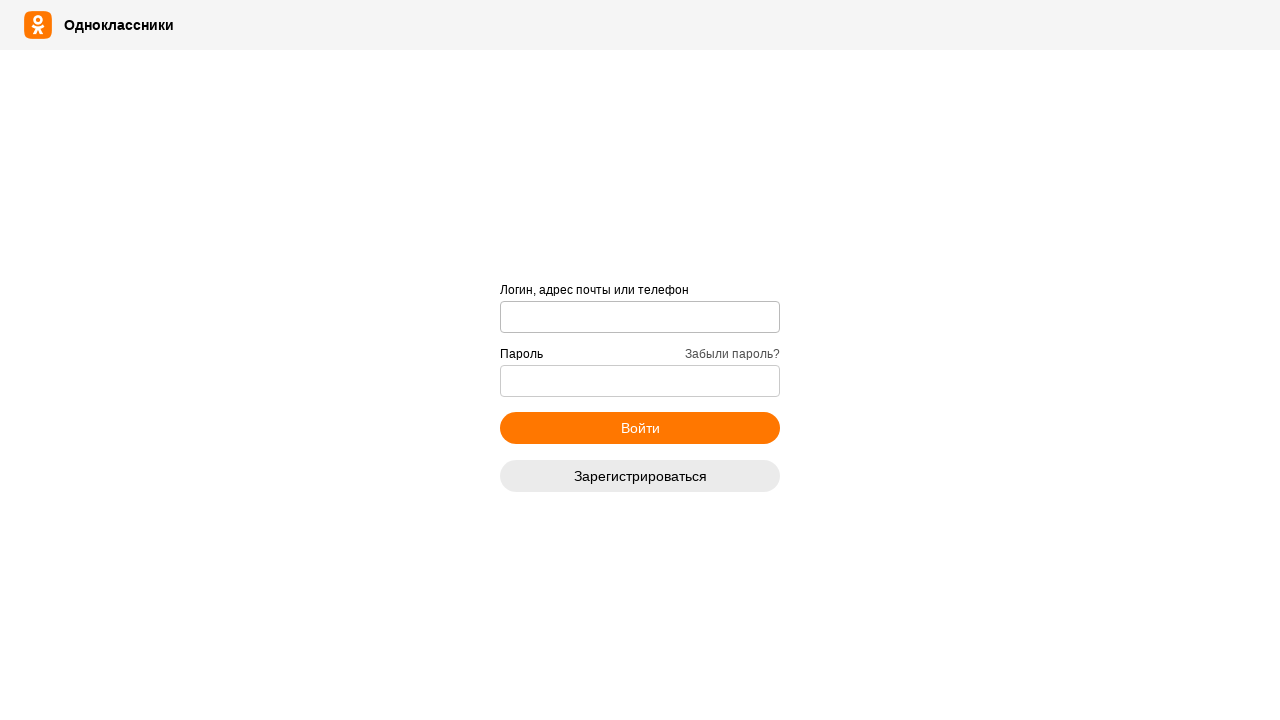

Verified that page URL redirected to OK.ru authorization page
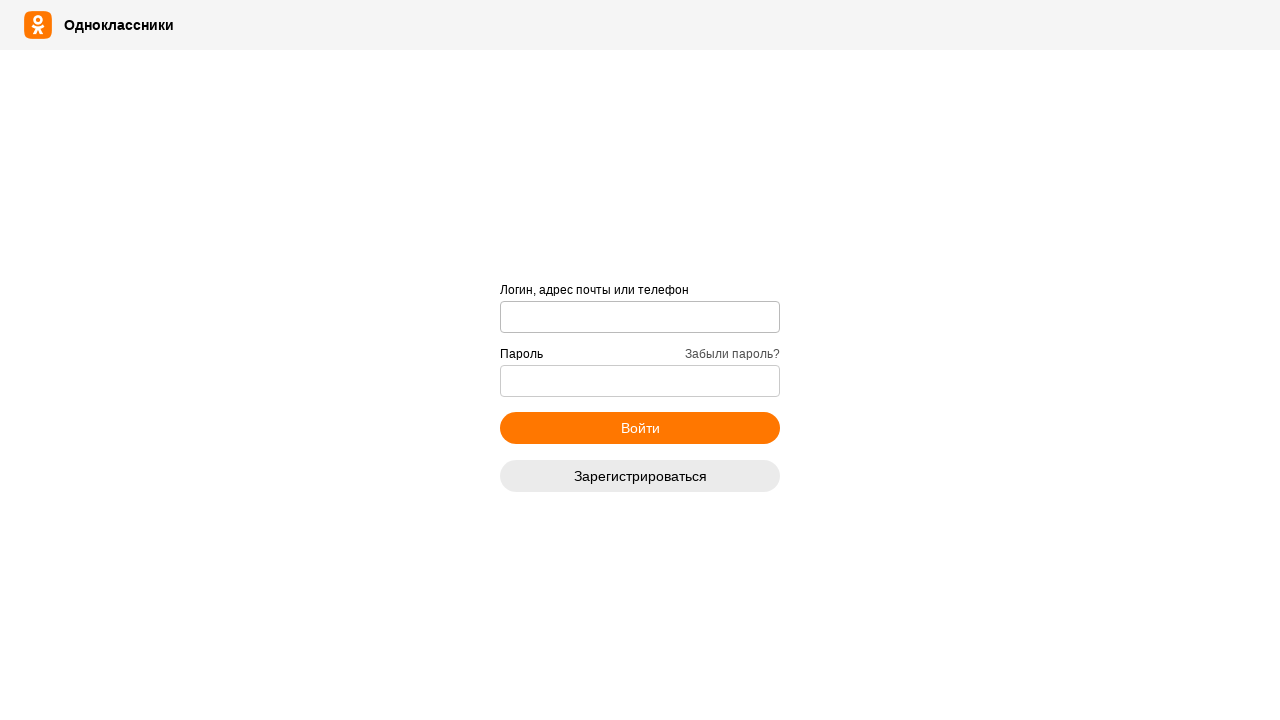

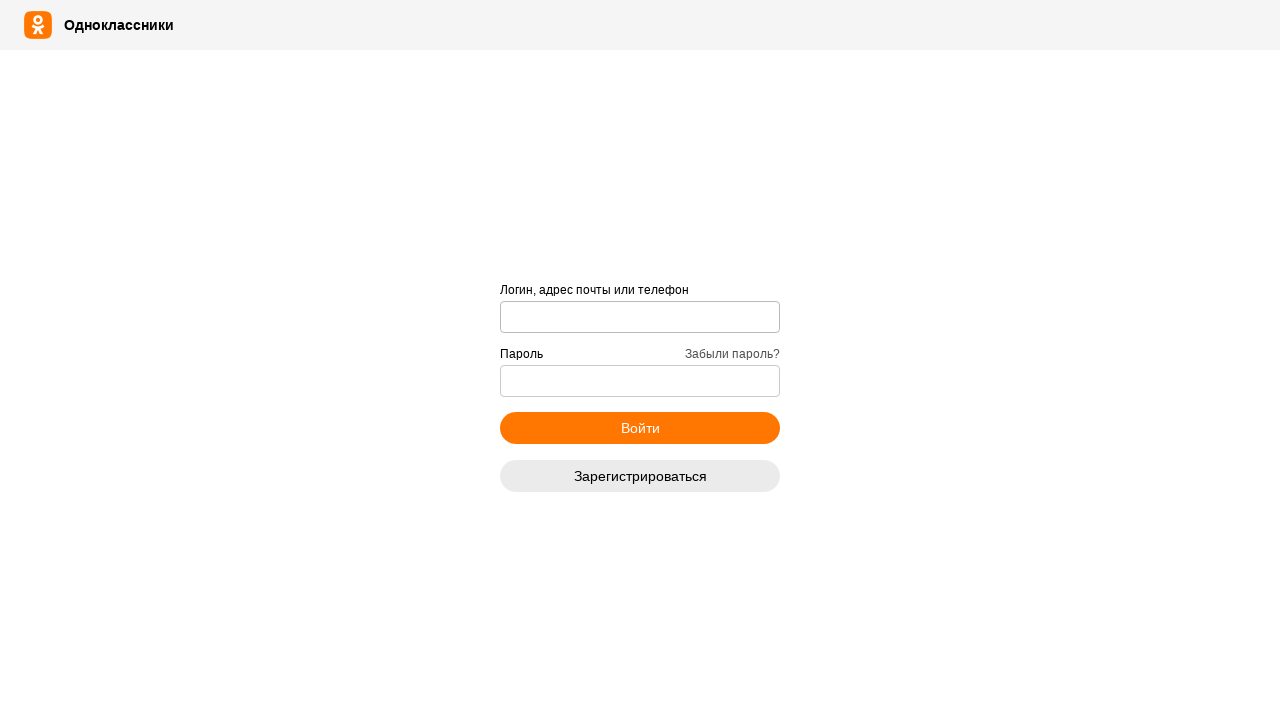